Tests iframe interaction by first typing in a search field on the main page, then switching to an iframe and typing in a search field within that iframe

Starting URL: https://www.globalsqa.com/demo-site/frames-and-windows/#iFrame

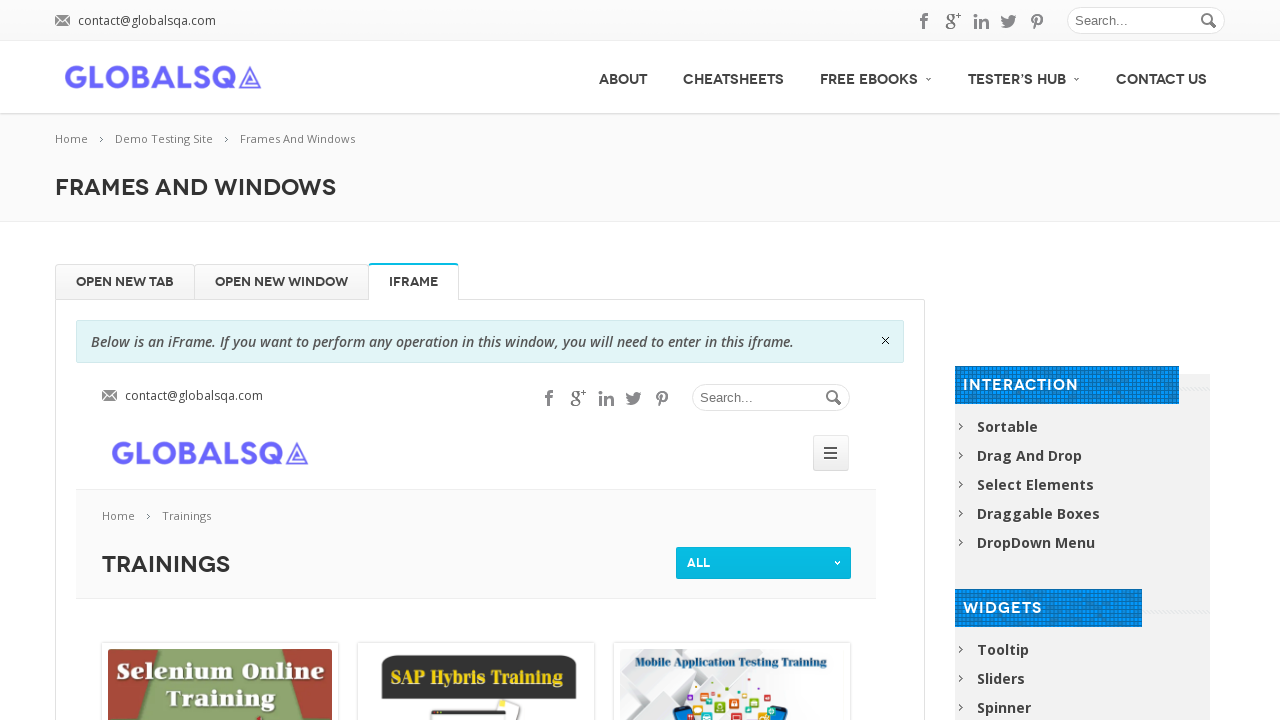

Filled search field on main page with 'Velocity' on #s
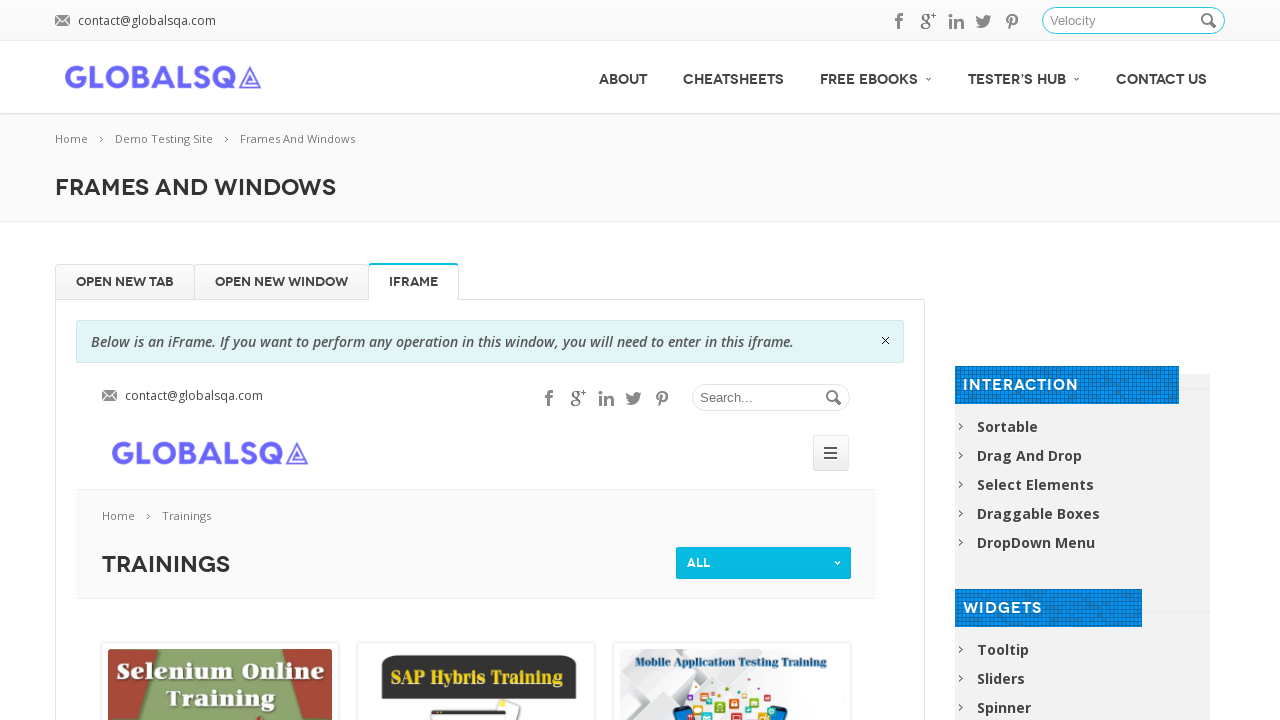

Located iframe with align='center' attribute
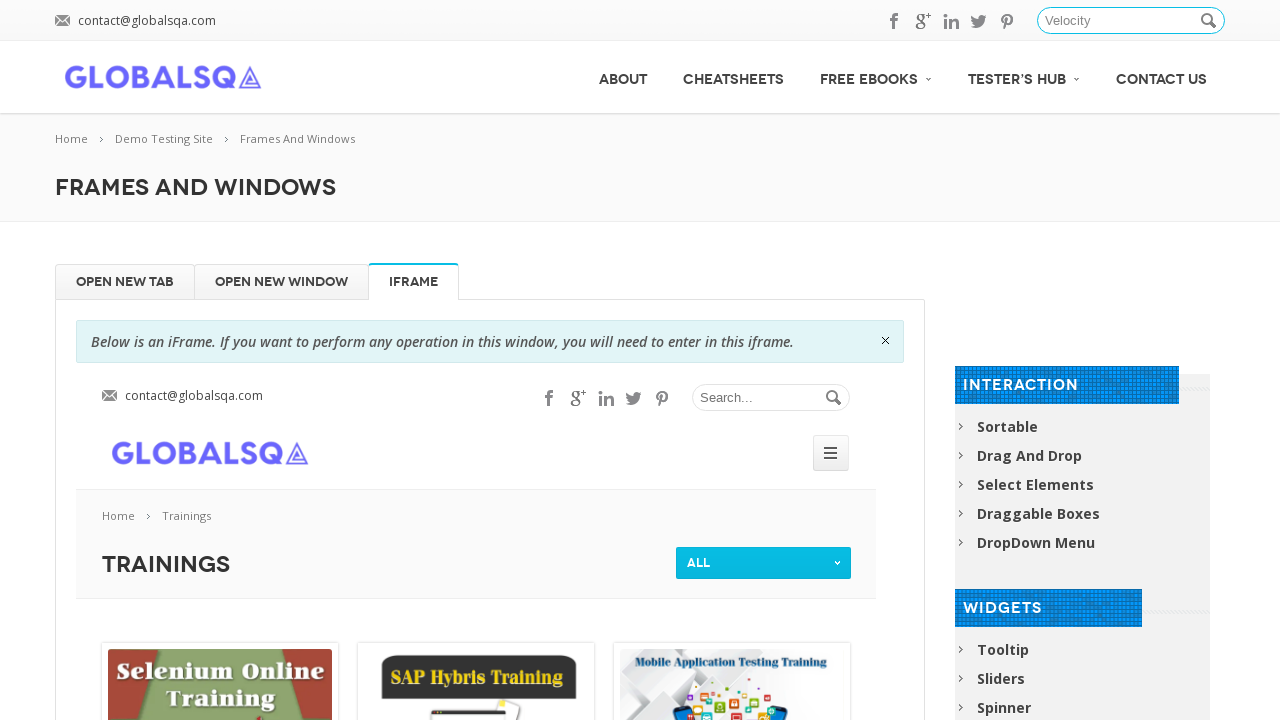

Filled search field inside iframe with 'Velocity' on iframe[align='center'] >> internal:control=enter-frame >> input[placeholder='Sea
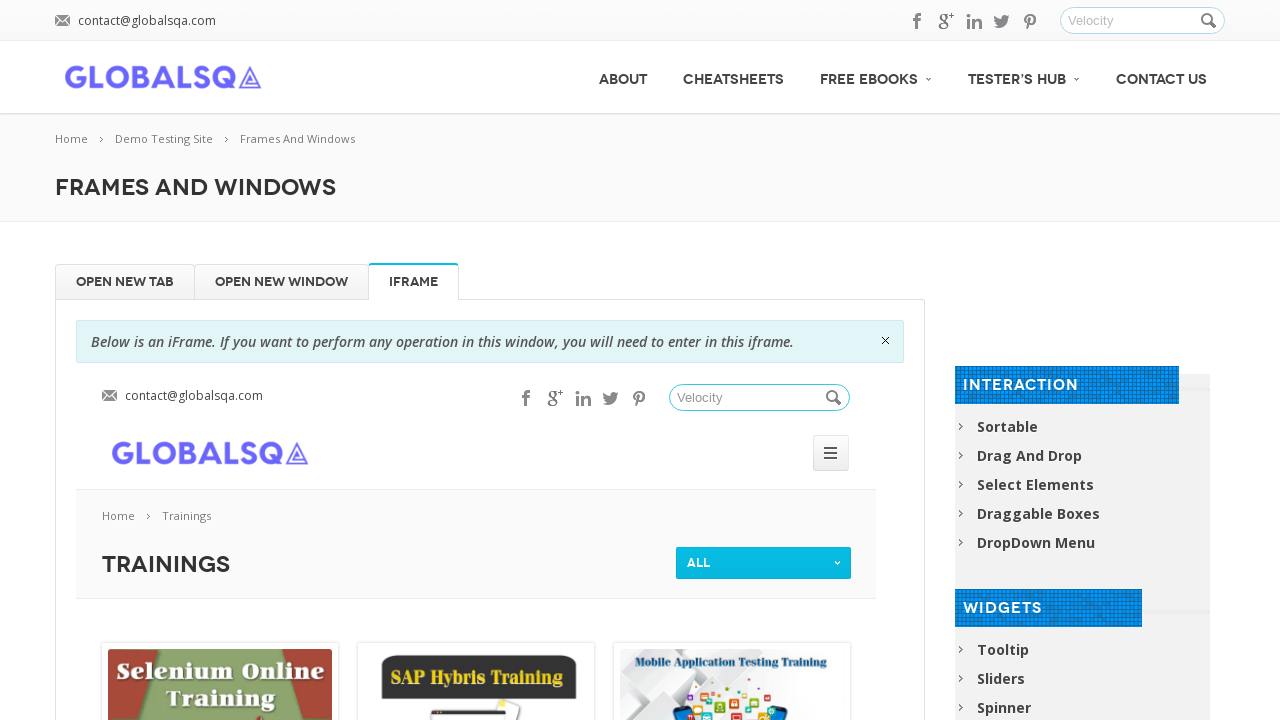

Waited 2 seconds to observe results
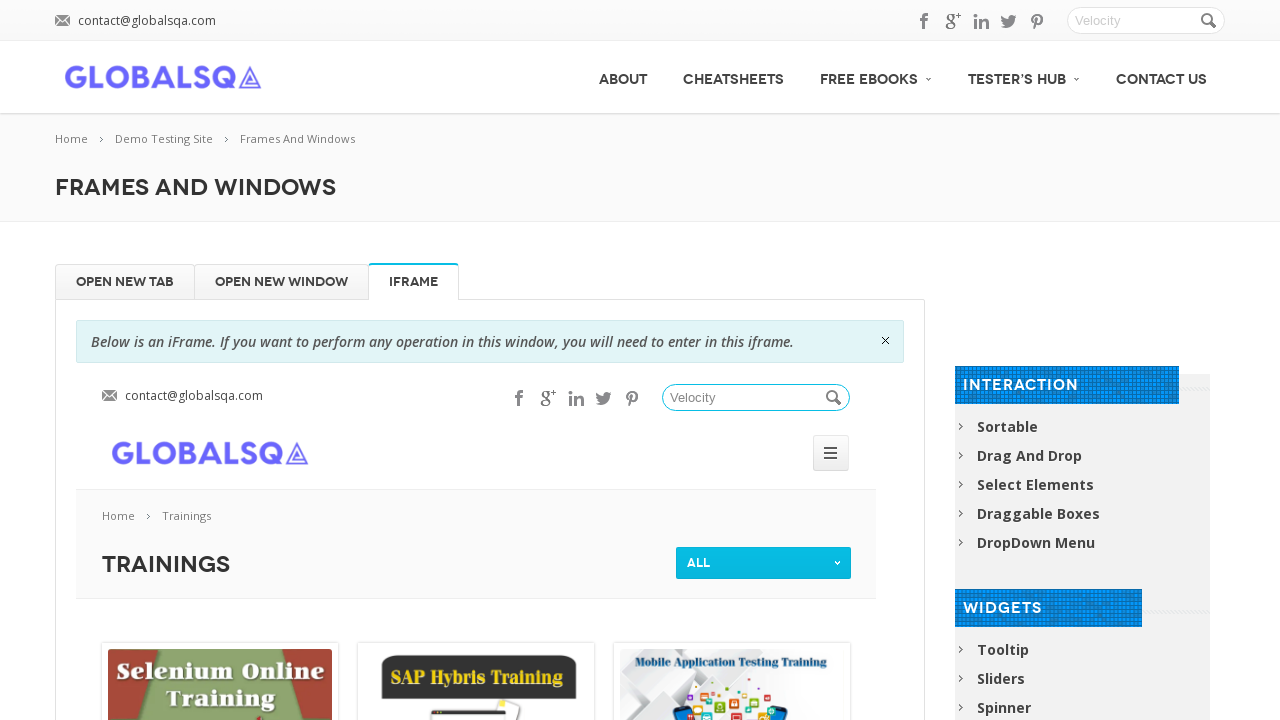

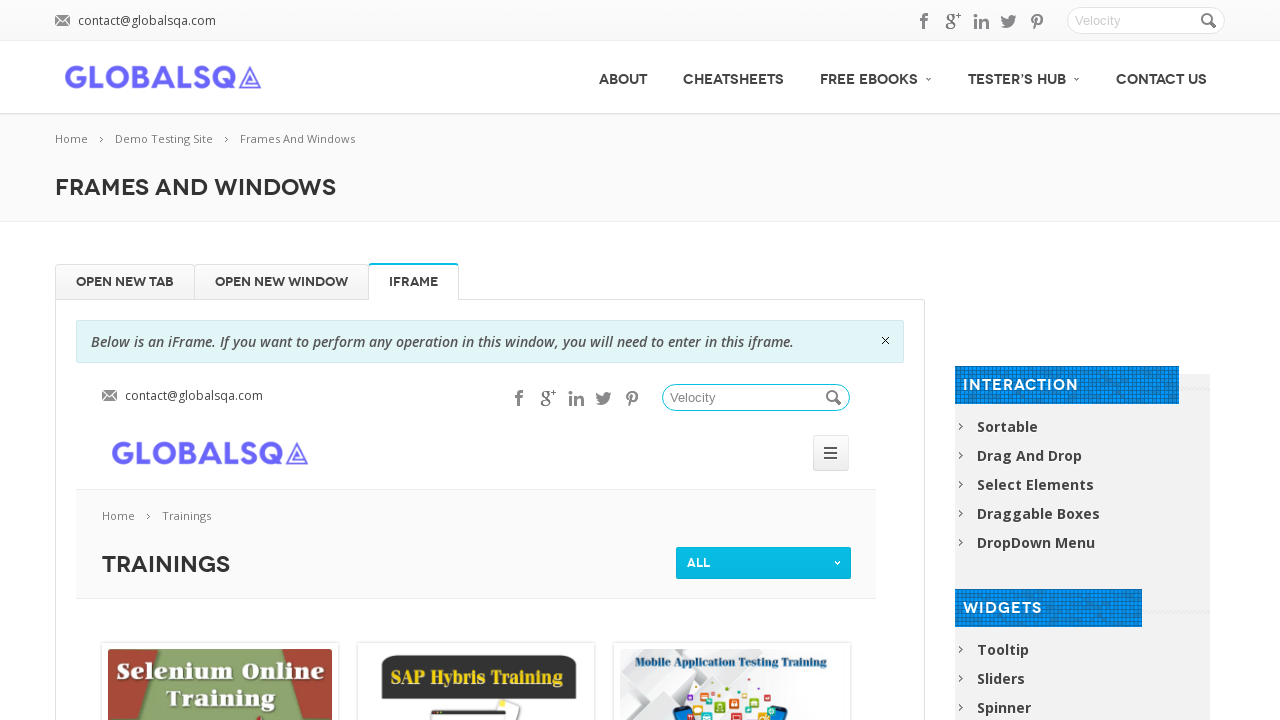